Tests the drag and drop functionality on the DemoQA dragabble page by clicking and holding a draggable element, moving it by an offset, and releasing it.

Starting URL: https://demoqa.com/dragabble

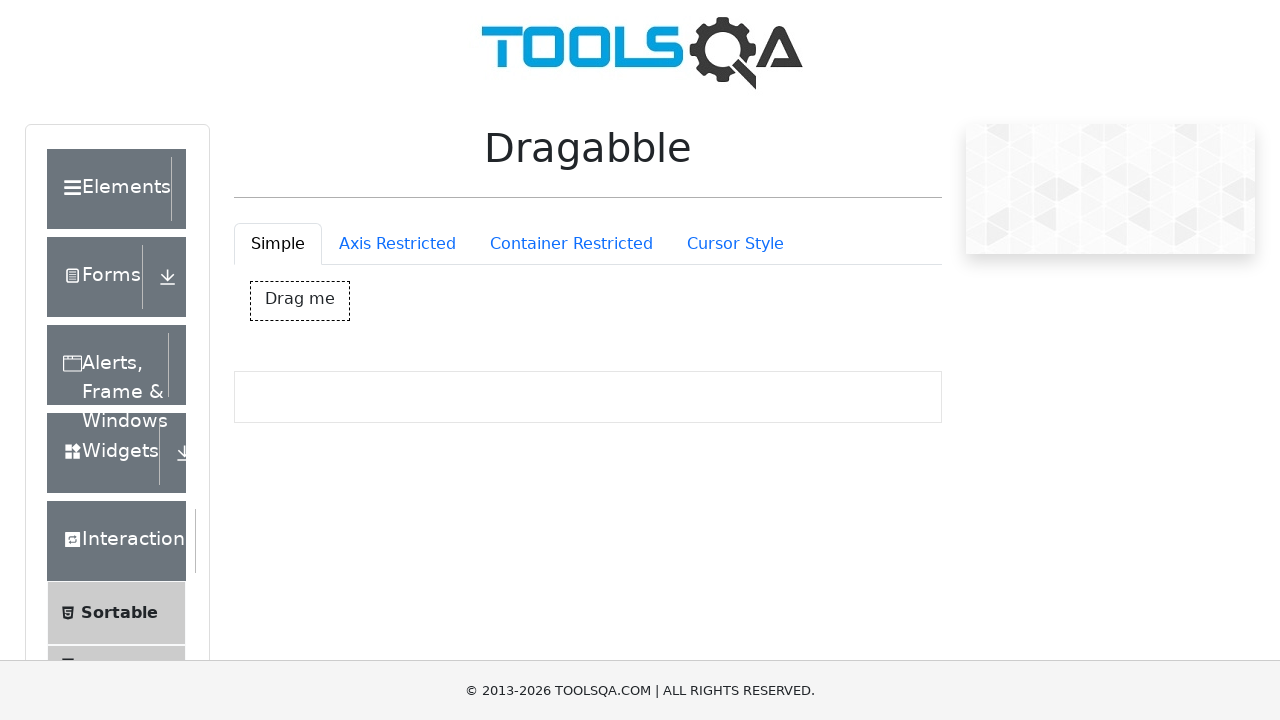

Waited for draggable box to be visible
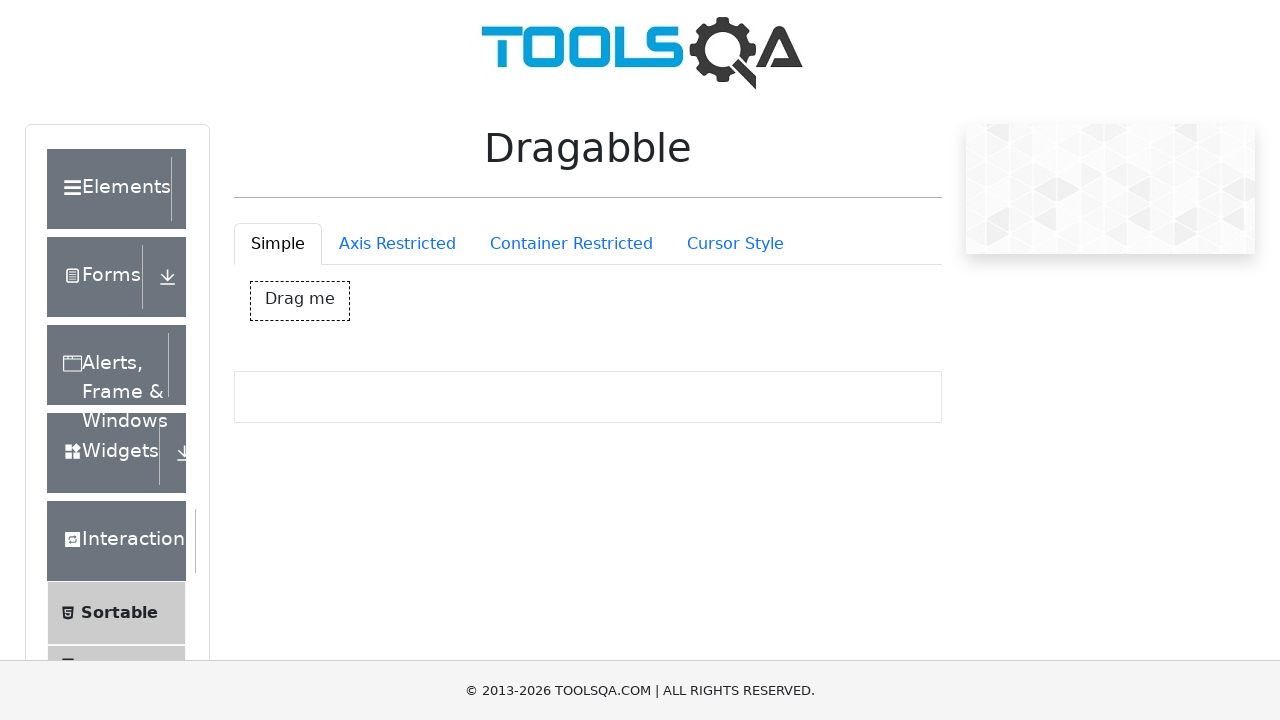

Located the draggable element
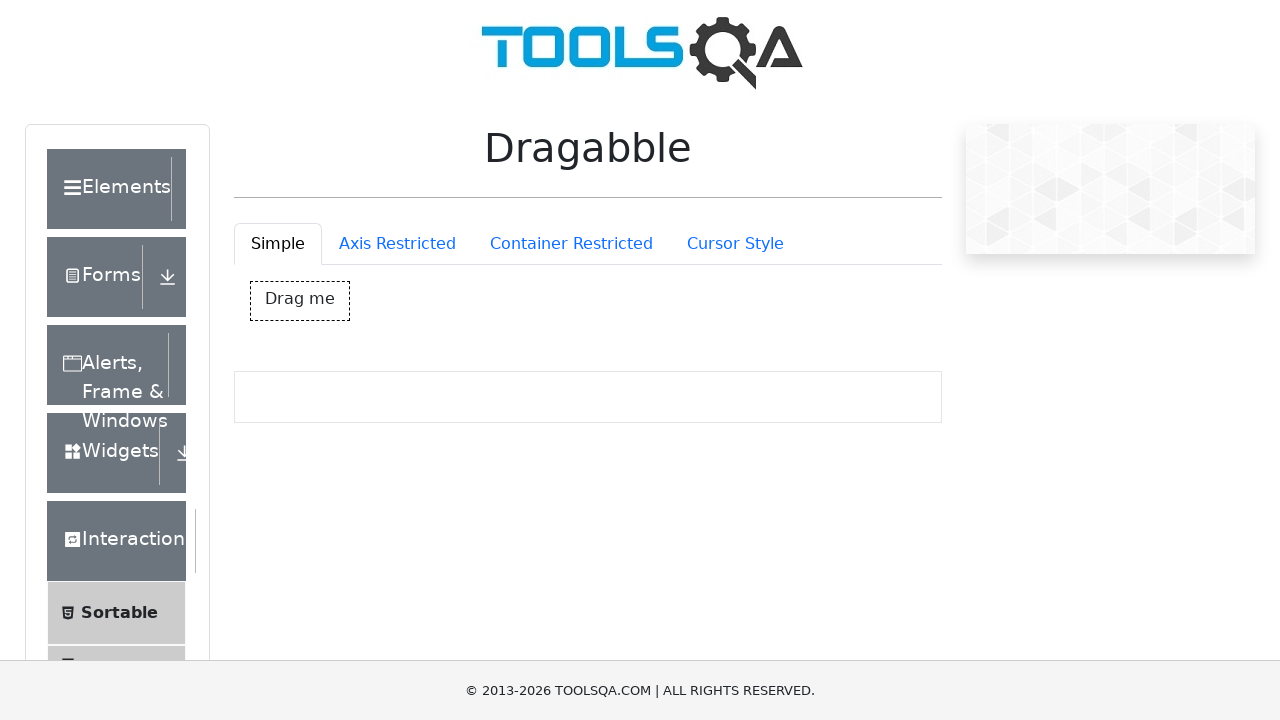

Retrieved bounding box of draggable element
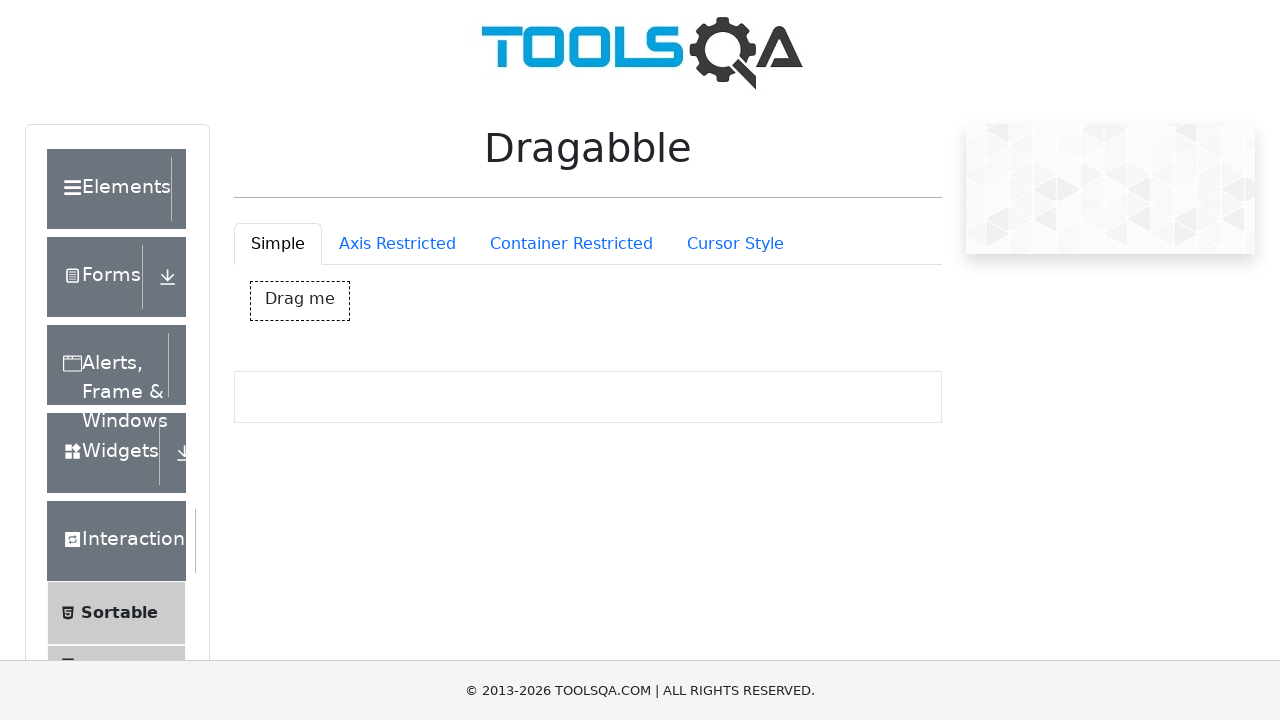

Moved mouse to center of draggable element at (300, 301)
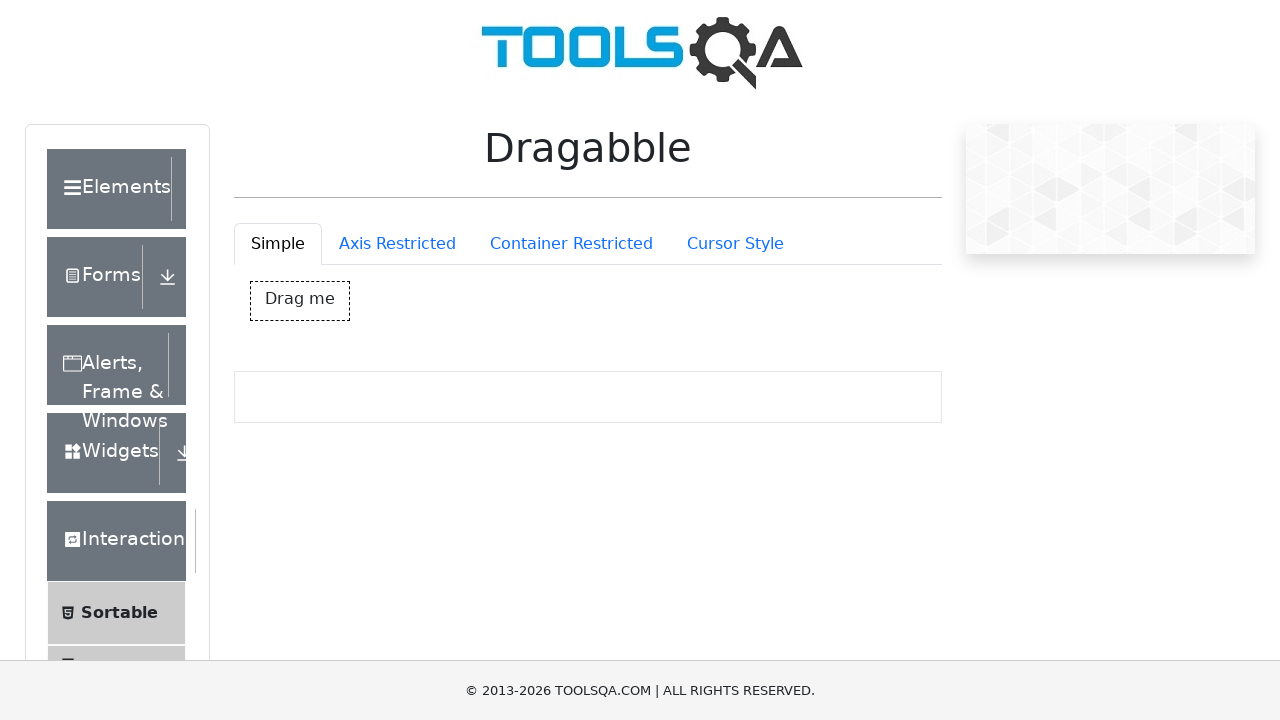

Pressed mouse button down to start drag at (300, 301)
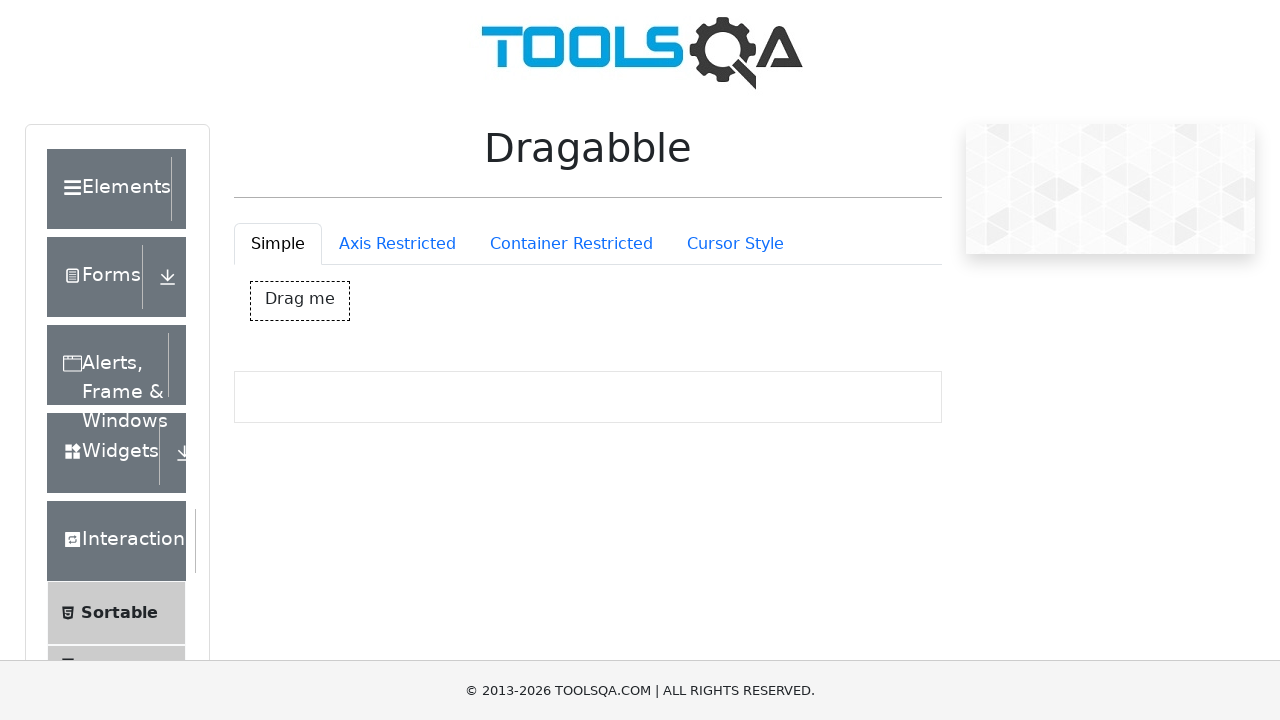

Moved mouse by offset (200, 150) to drag element at (500, 451)
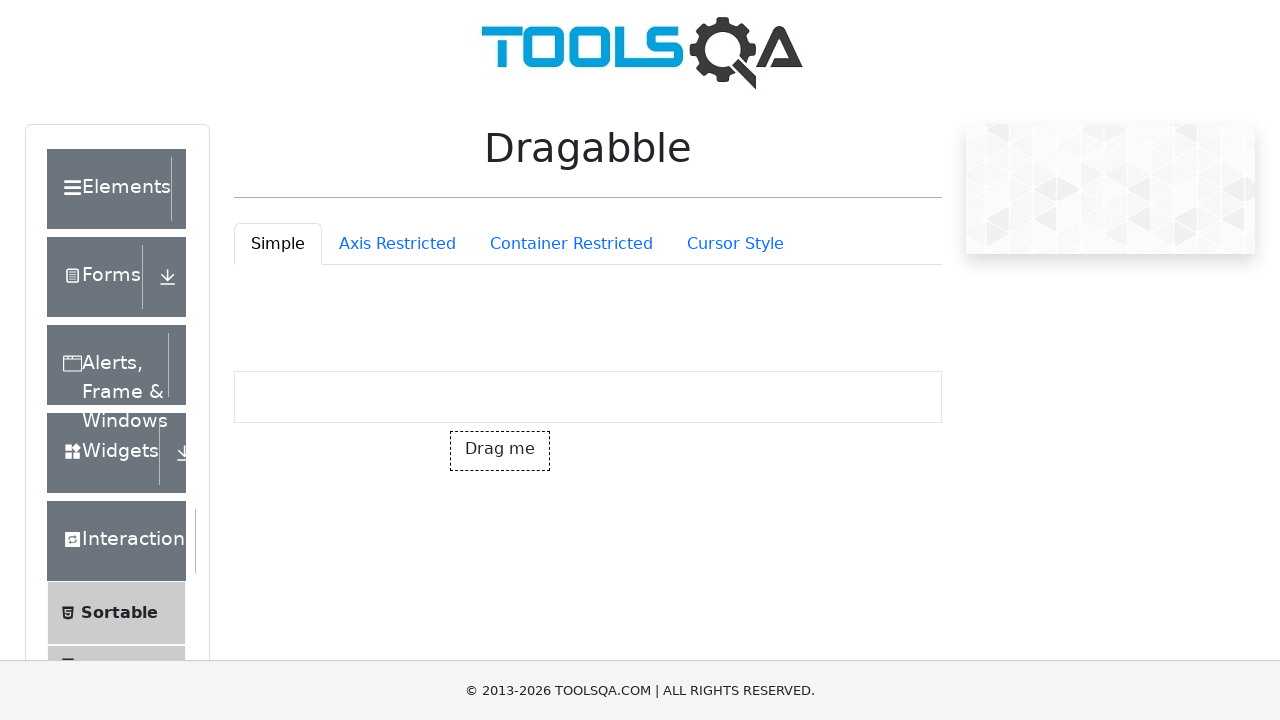

Released mouse button to complete drag and drop at (500, 451)
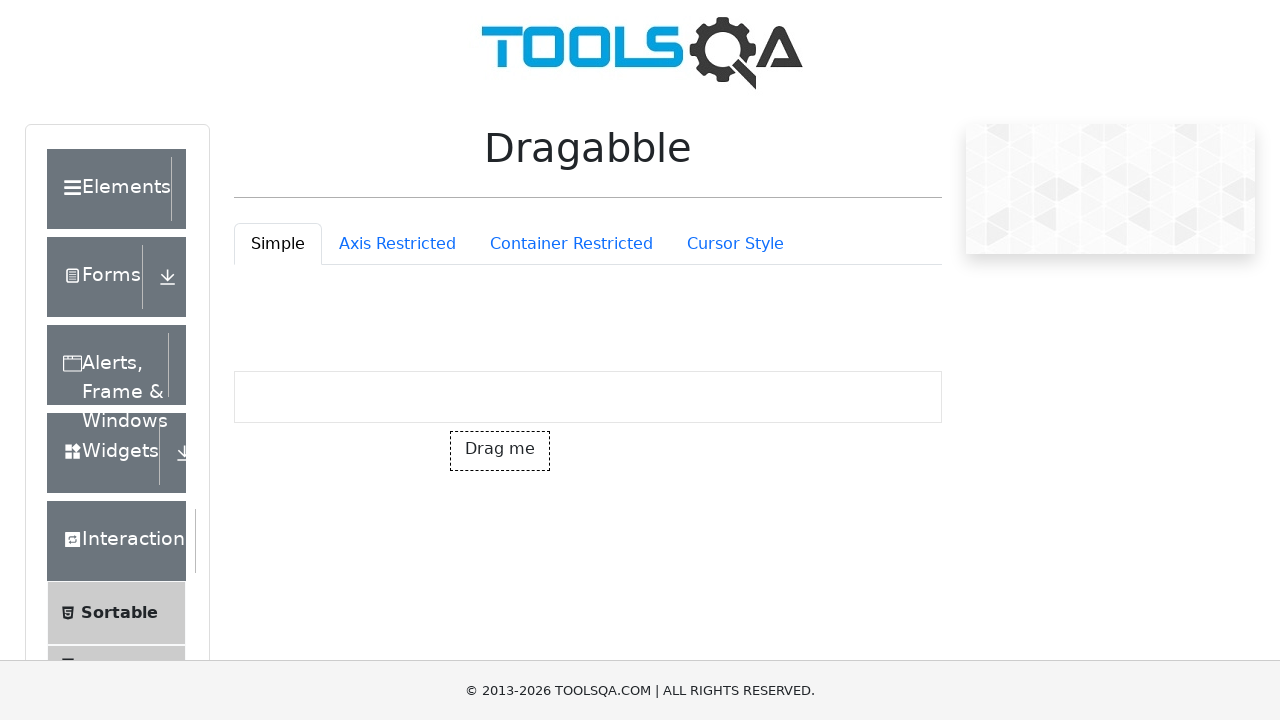

Waited 1 second to see the drag and drop result
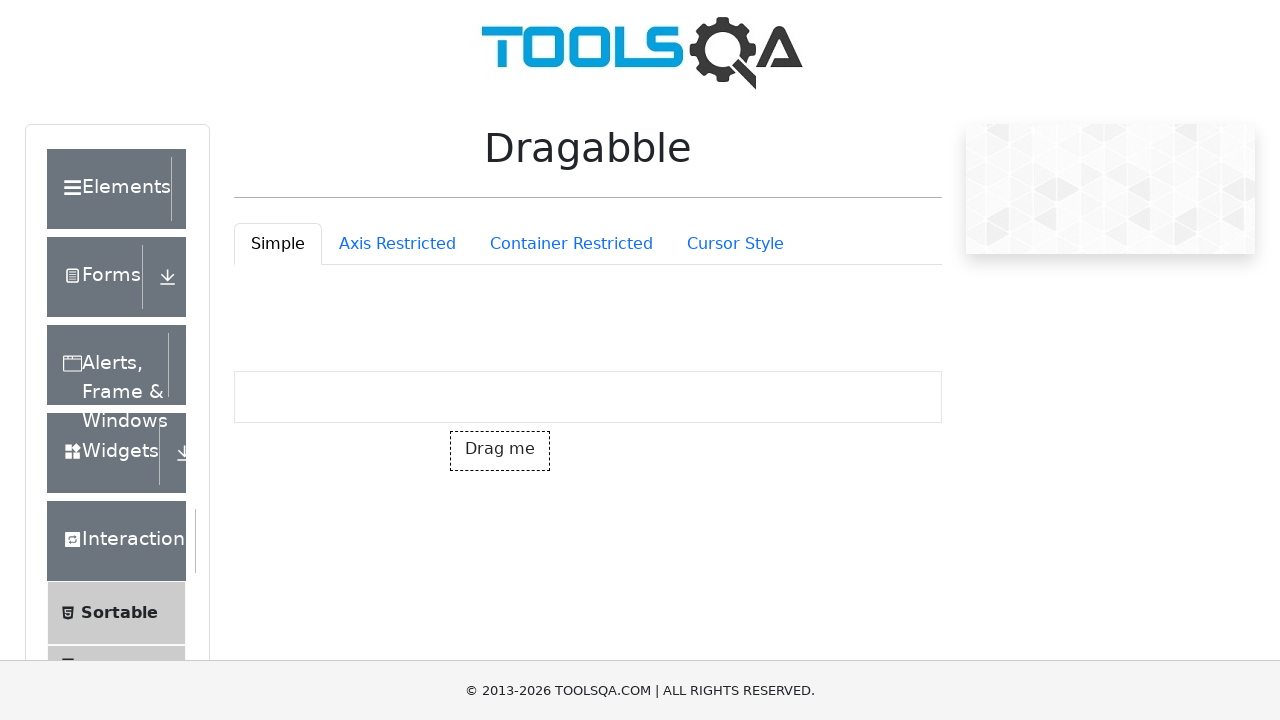

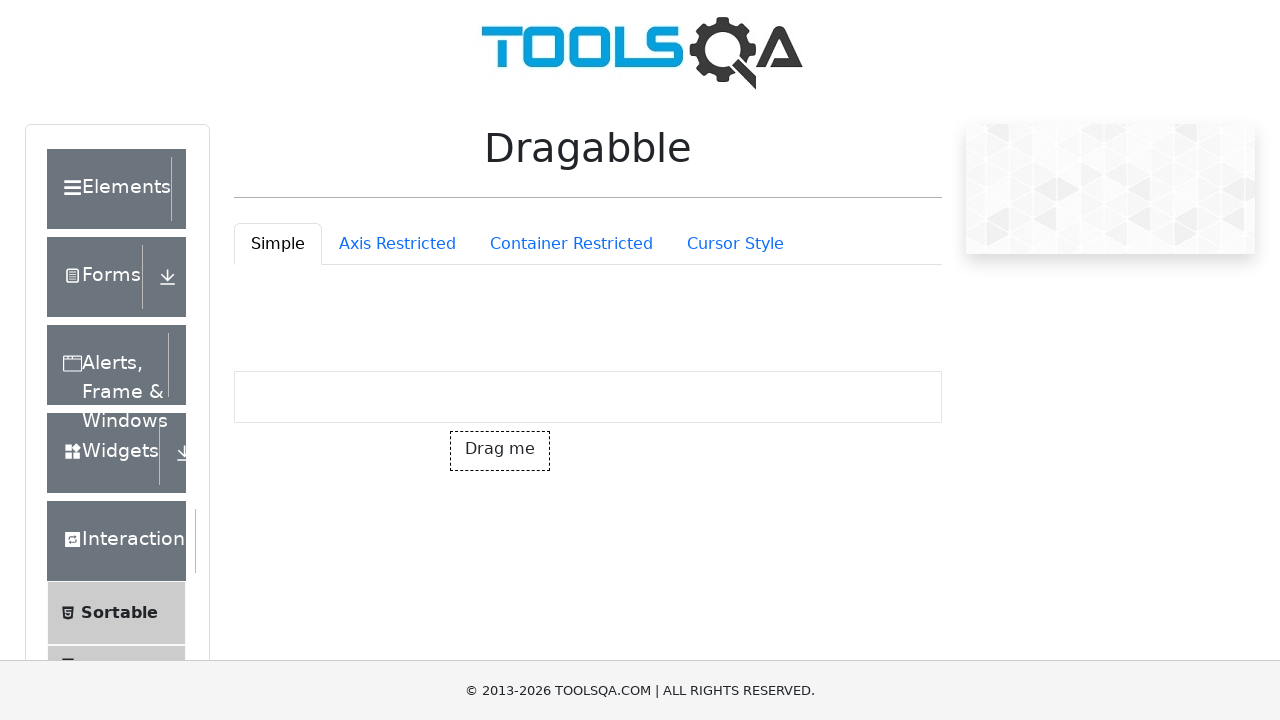